Tests opening a new browser window by navigating to a page, opening a new window, navigating to a second URL in that window, and verifying there are two window handles.

Starting URL: https://the-internet.herokuapp.com/windows

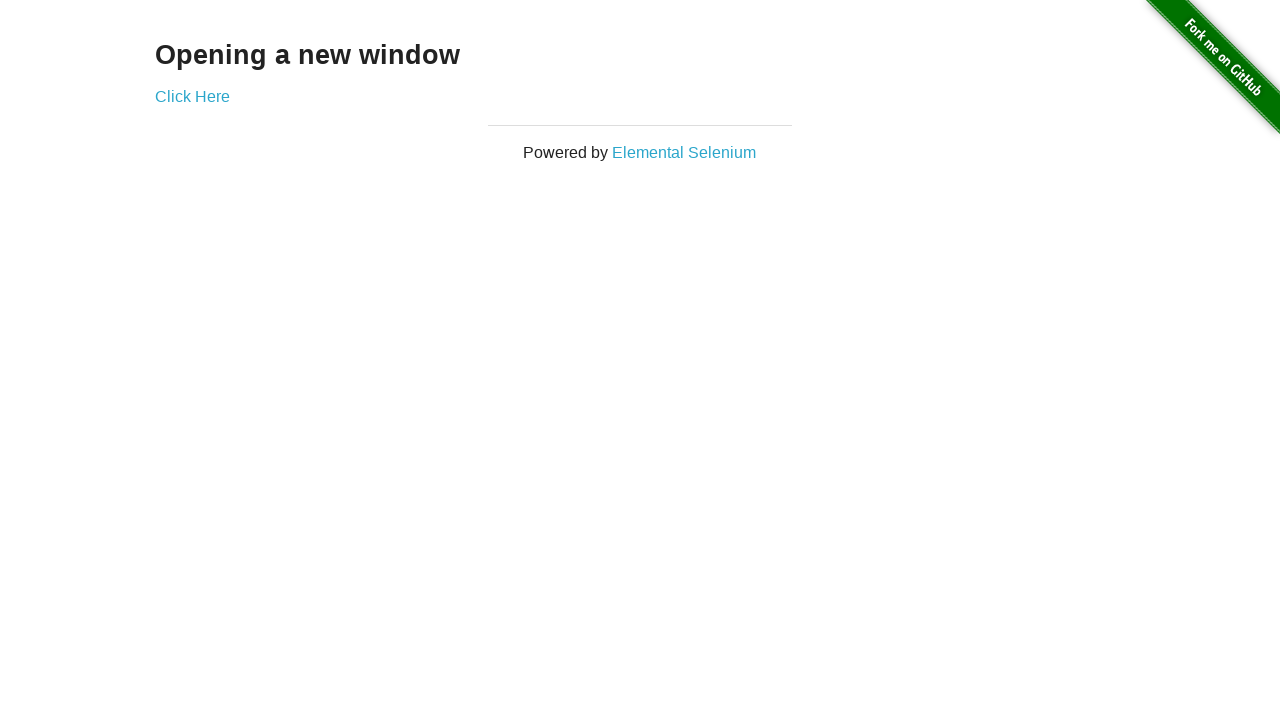

Opened a new browser window
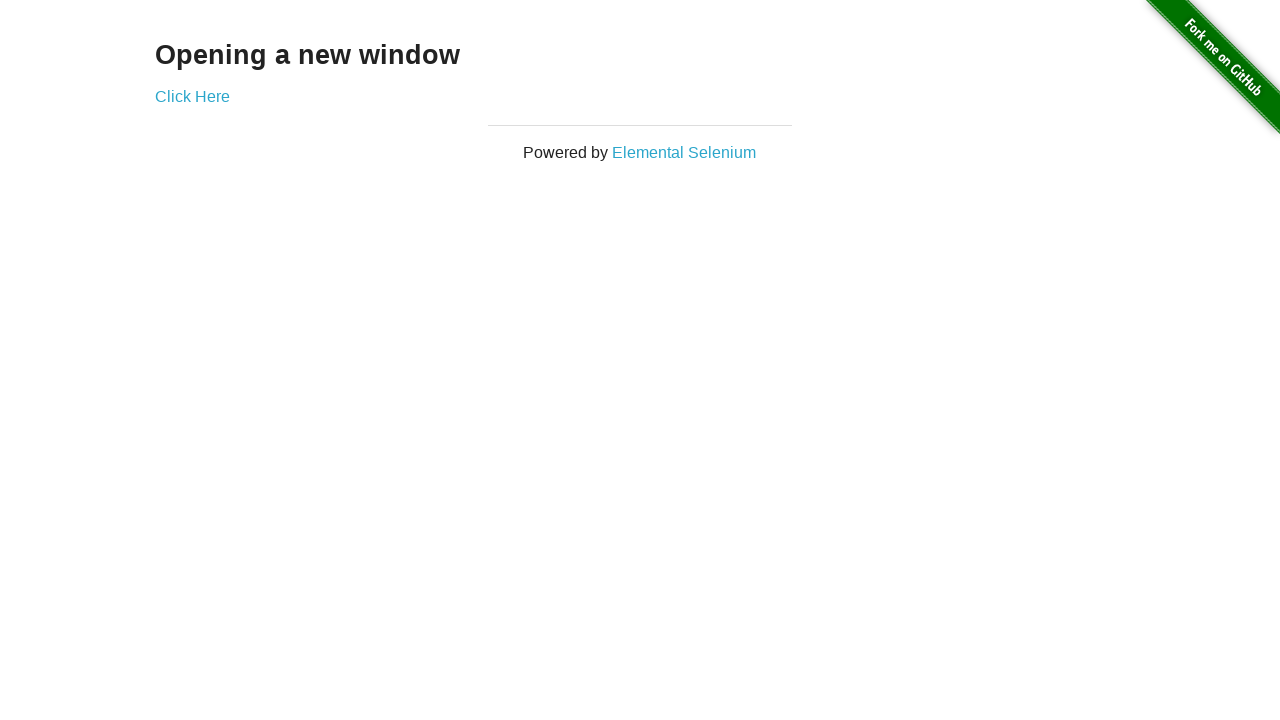

Navigated to typos page in the new window
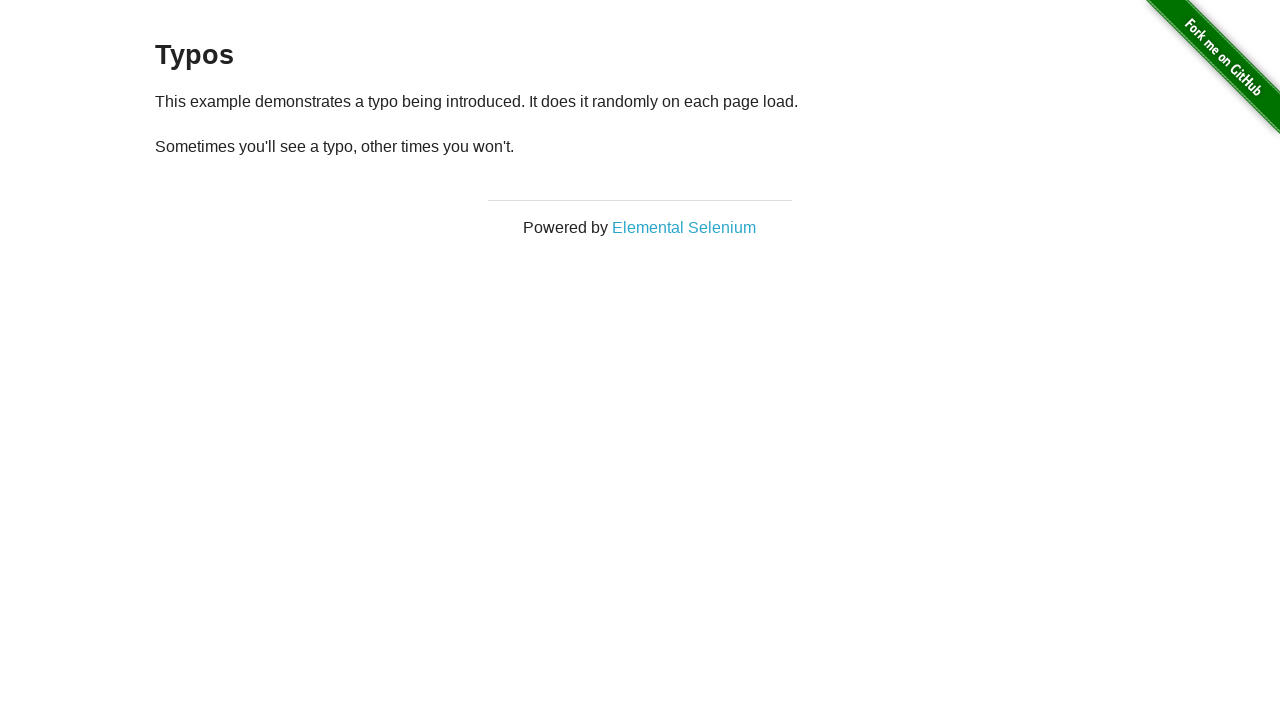

Verified that 2 pages are open in the context
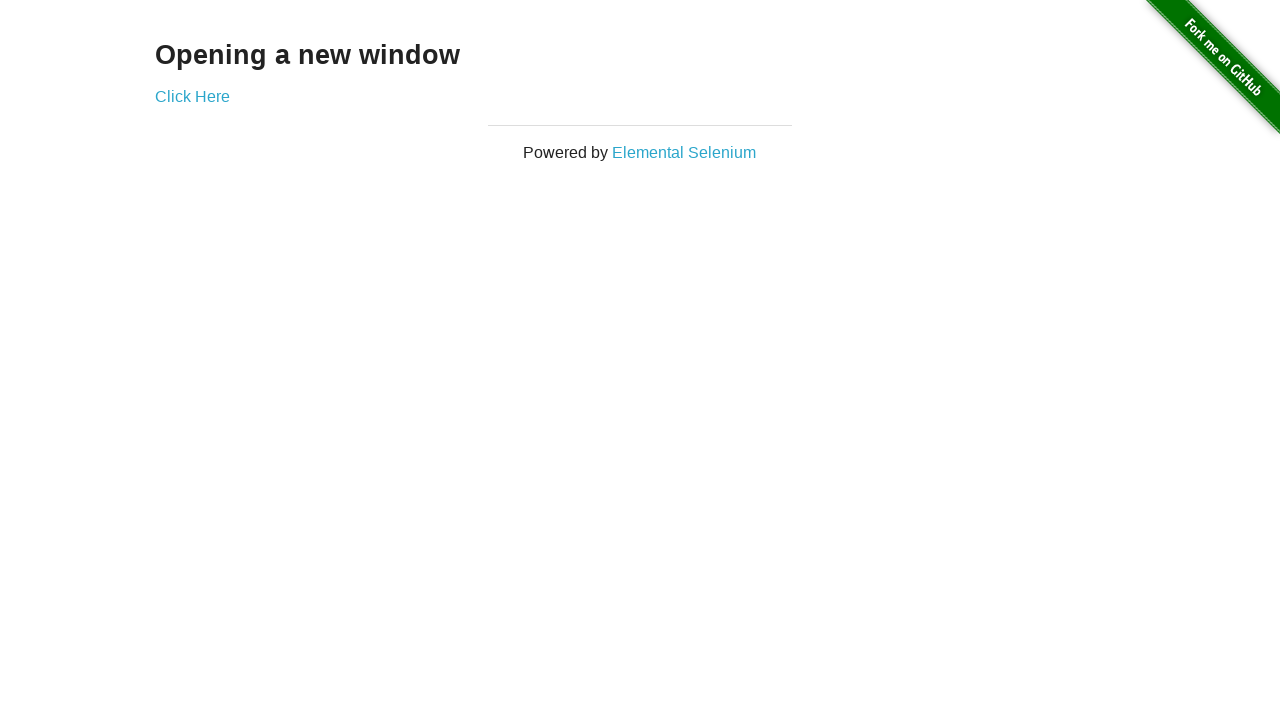

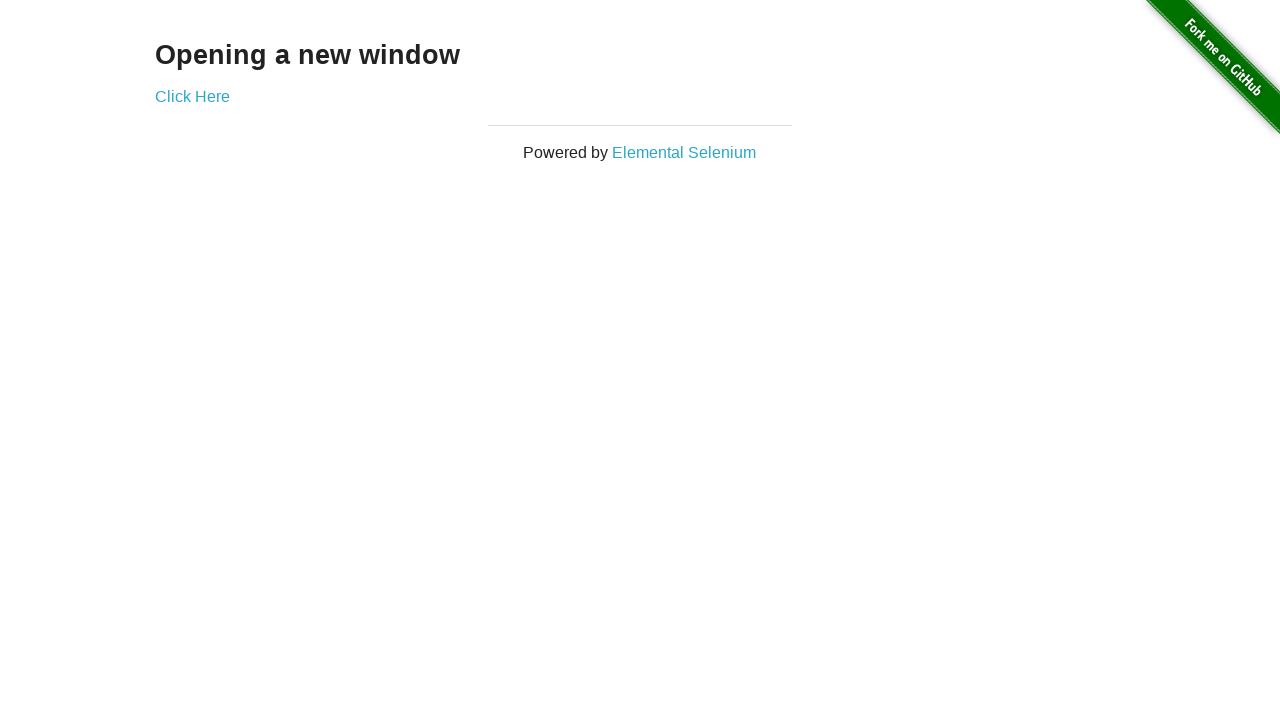